Tests clicking the SHOP NOW link on the Scholastic home page and verifies navigation to the shop domain

Starting URL: https://www.scholastic.com/home

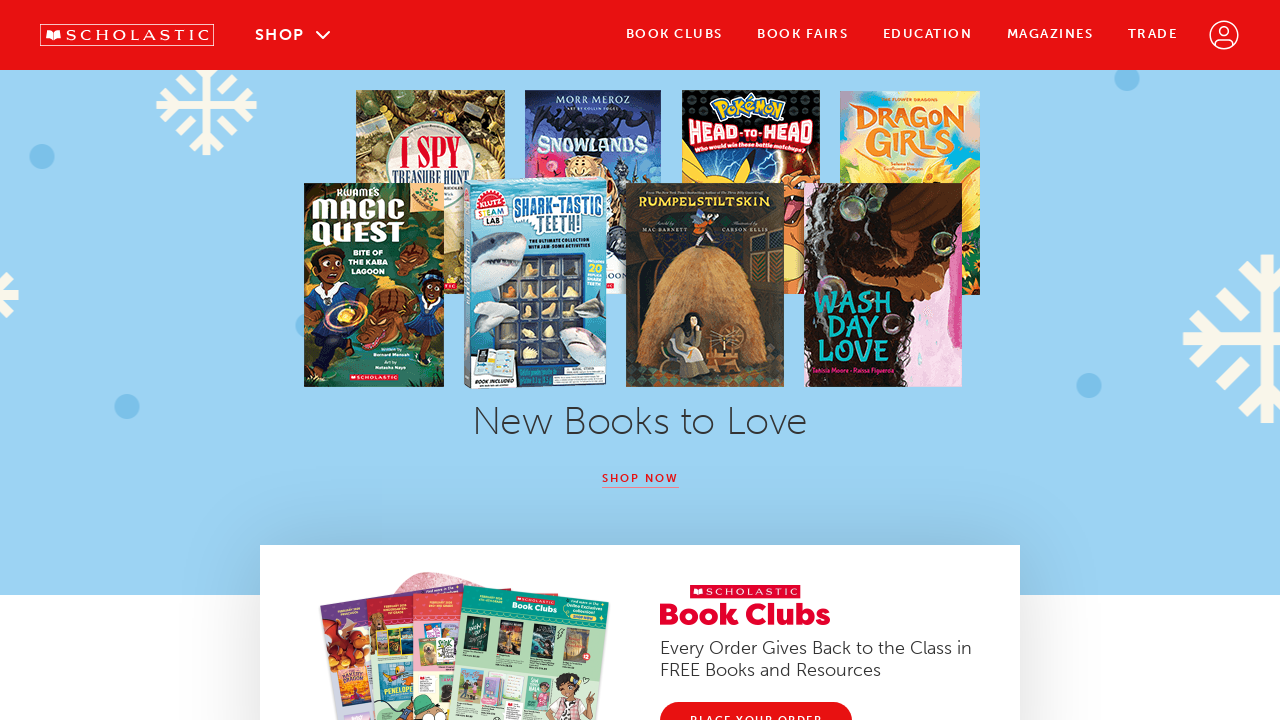

Clicked SHOP NOW link on Scholastic home page at (640, 478) on div.cmp-compoundheader__actionLink.cmp-labelTextLink a.cmp-title__link
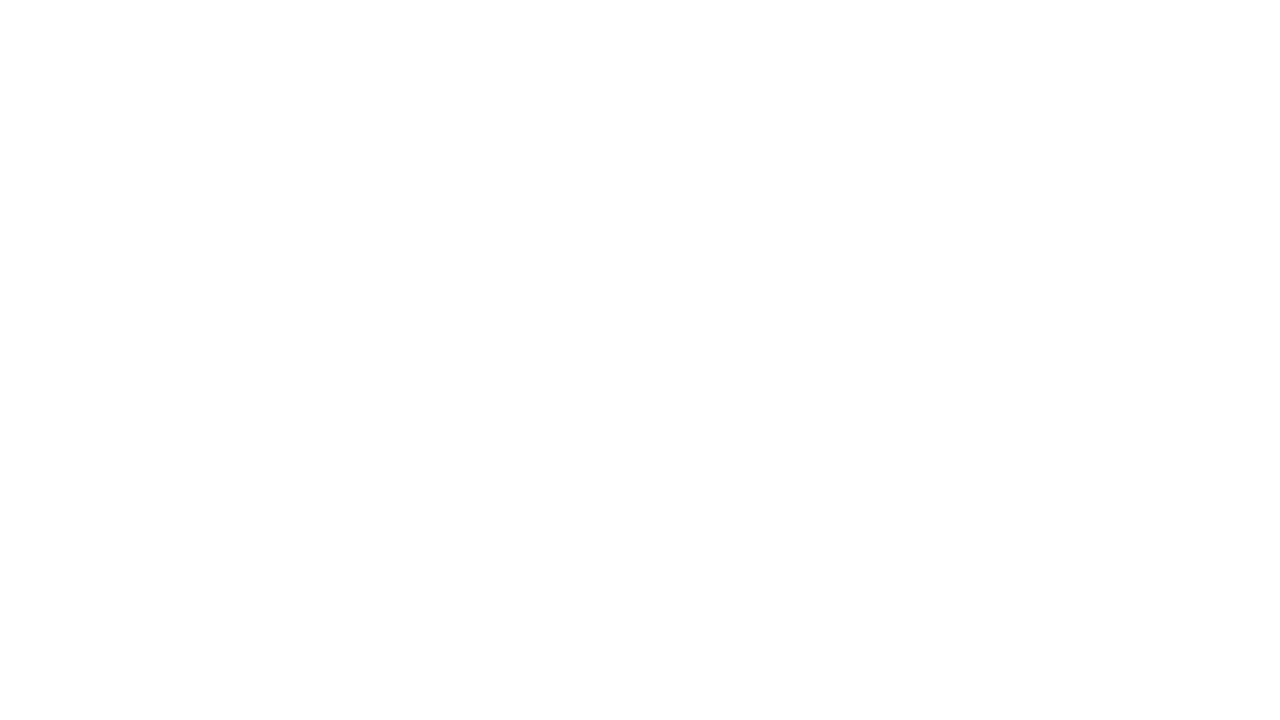

Waited for page load state to complete after clicking SHOP NOW
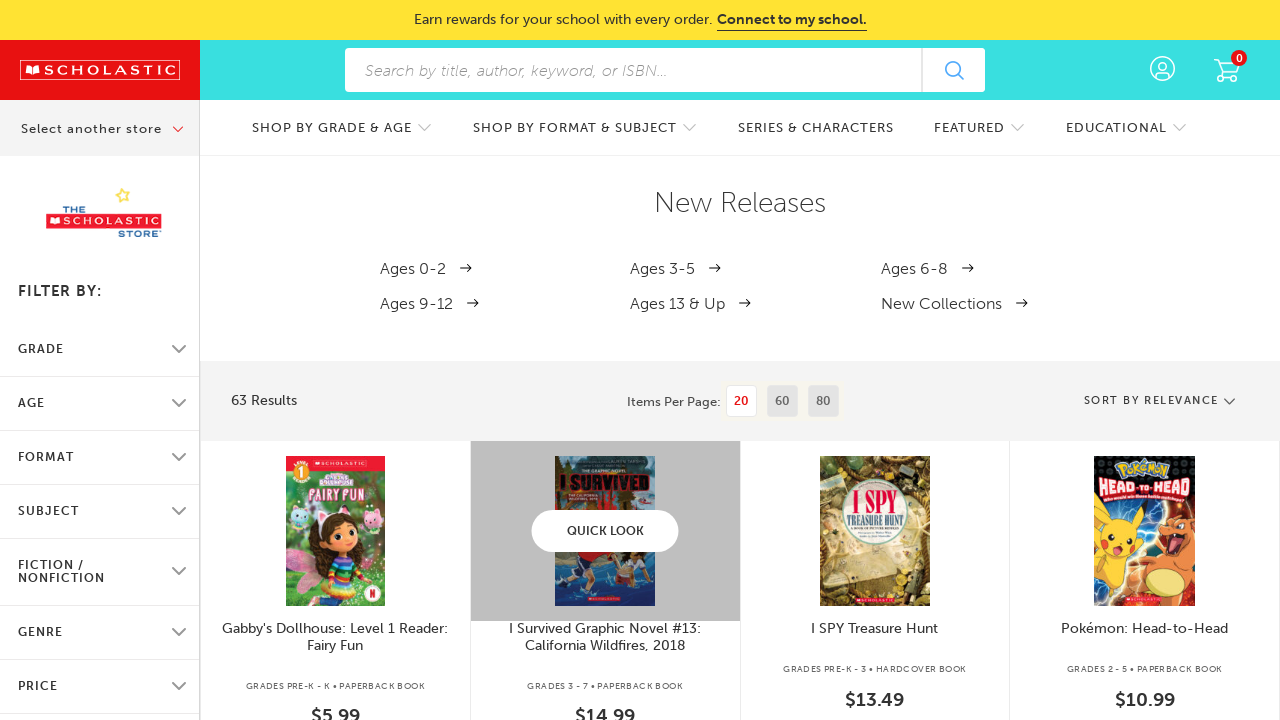

Verified navigation to shop.scholastic.com domain
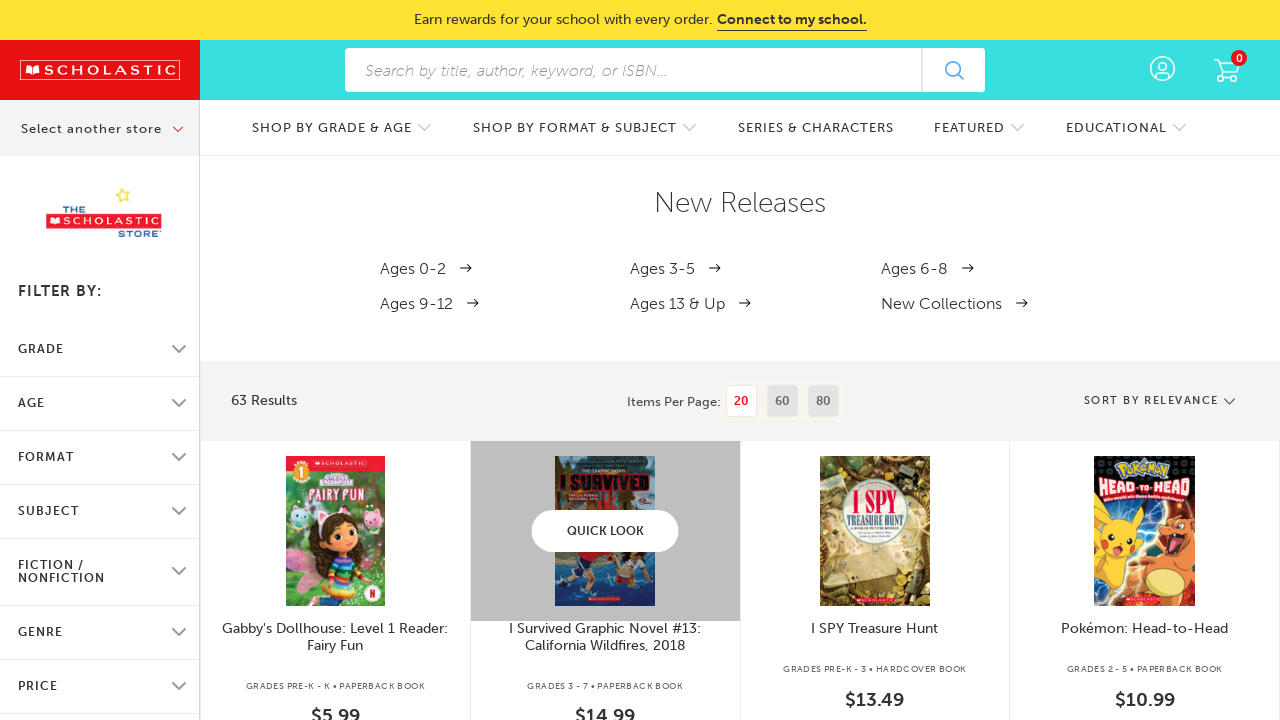

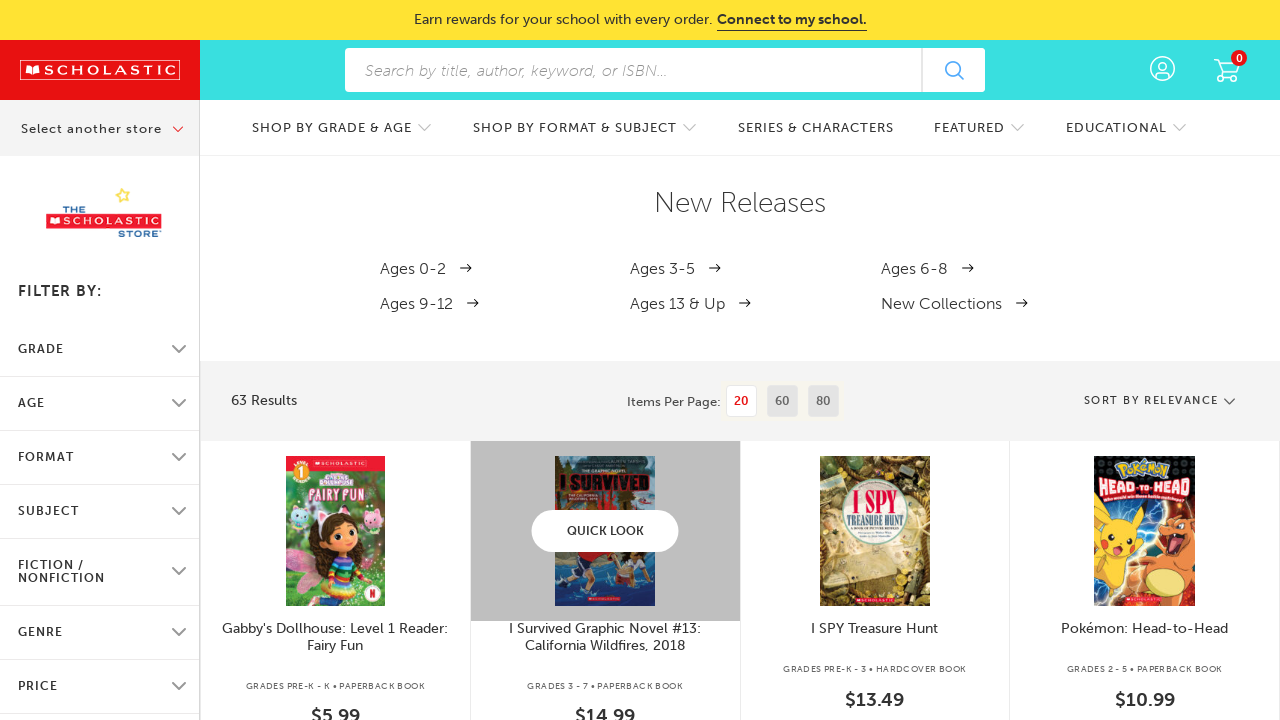